Tests that the localStorage key name for todos contains the expected identifier 'todos-angularjs-typescript'

Starting URL: https://todomvc.com/examples/typescript-angular/#/

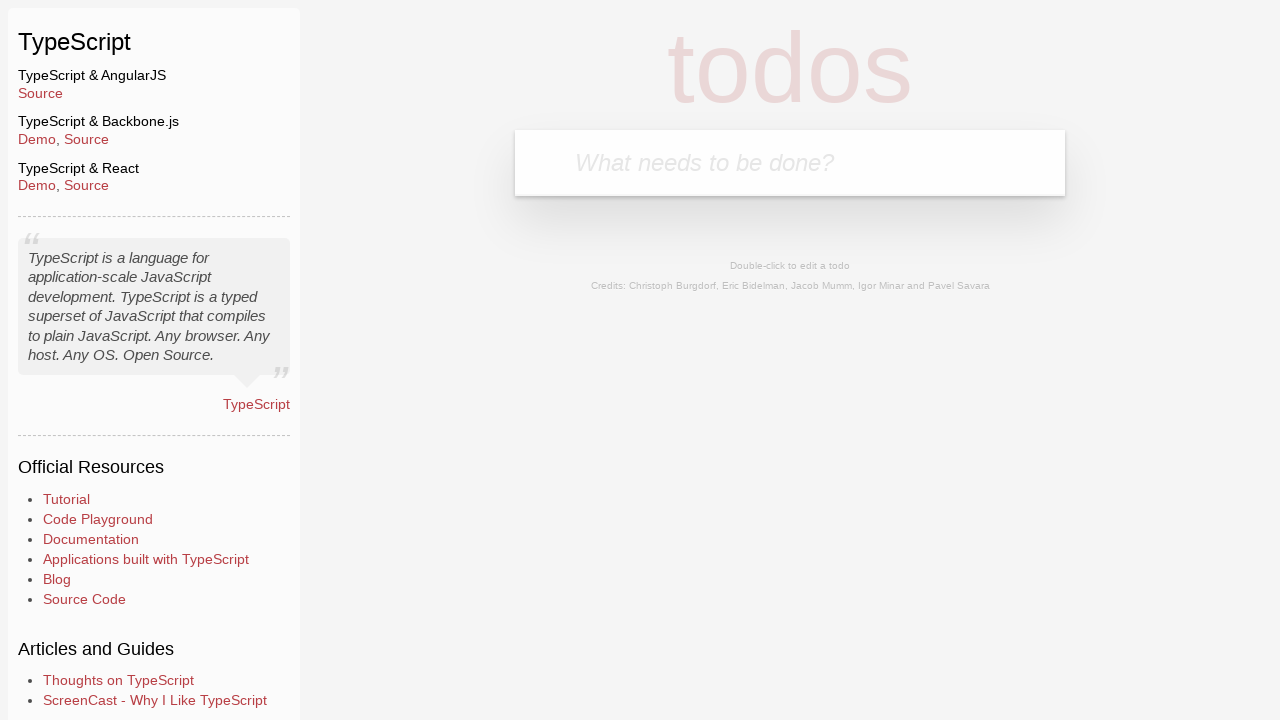

Filled new-todo input field with 'lorem' on .new-todo
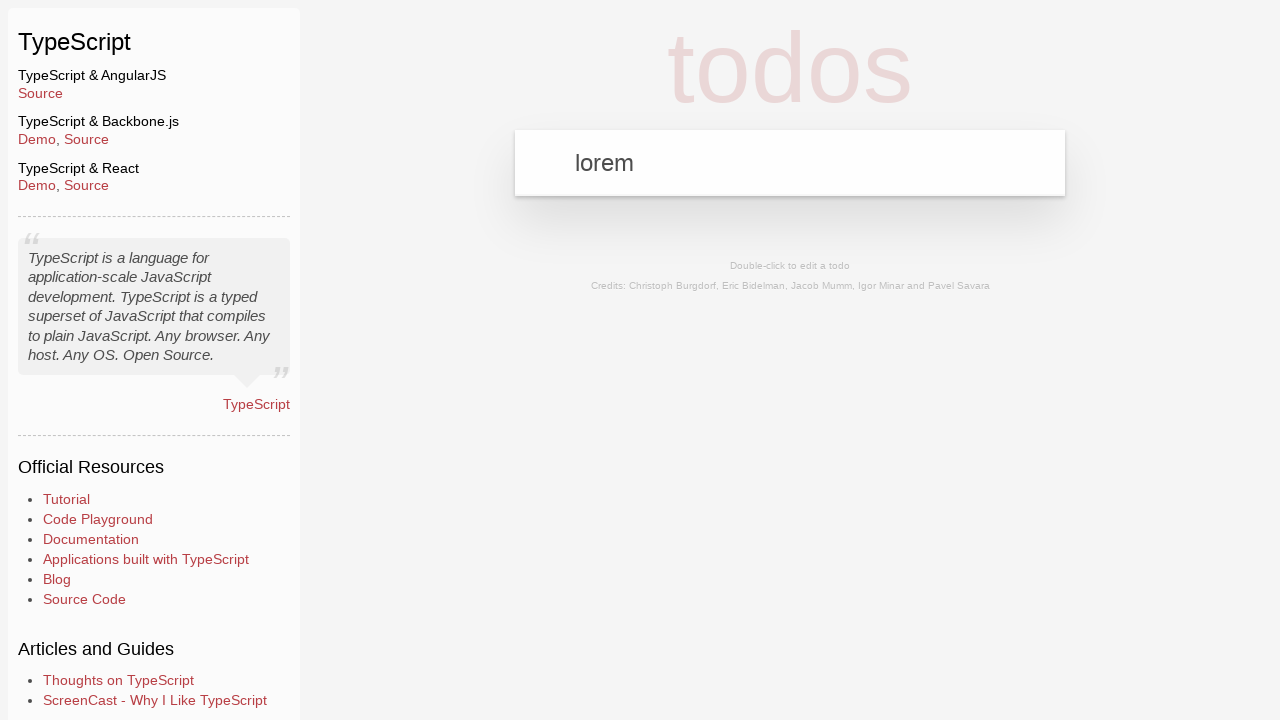

Pressed Enter to add the todo item on .new-todo
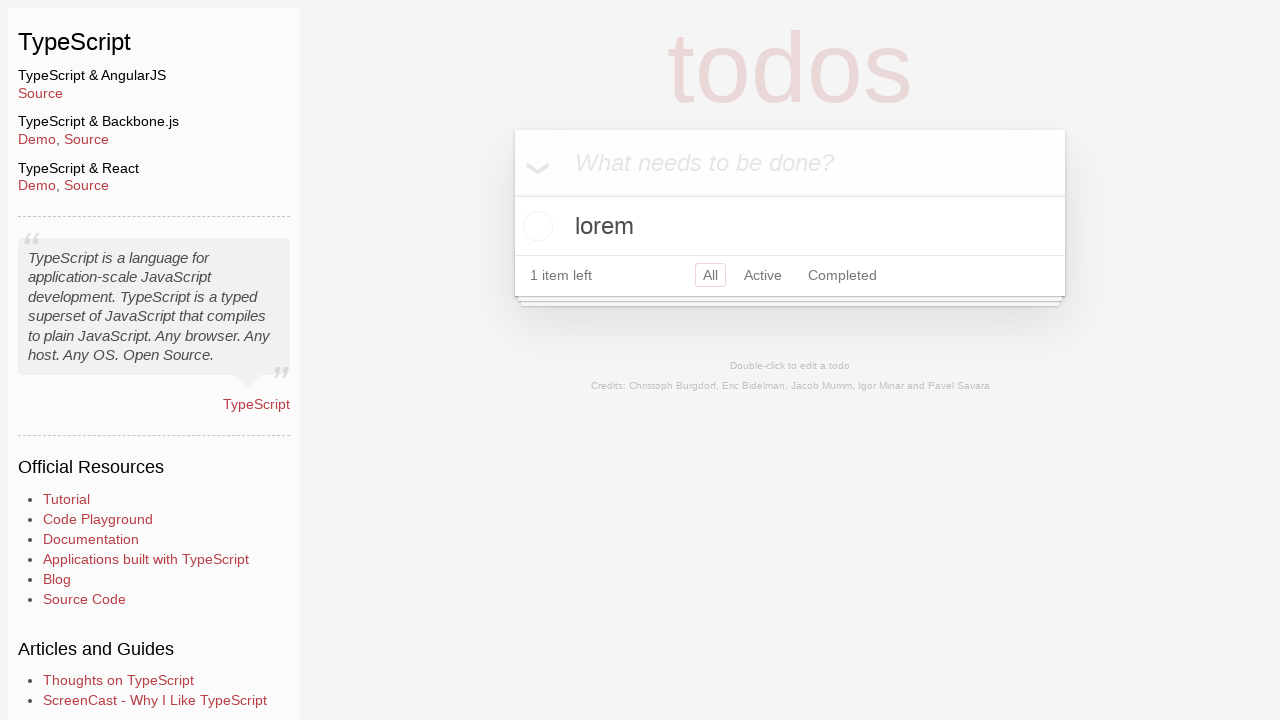

Todo item appeared in the list
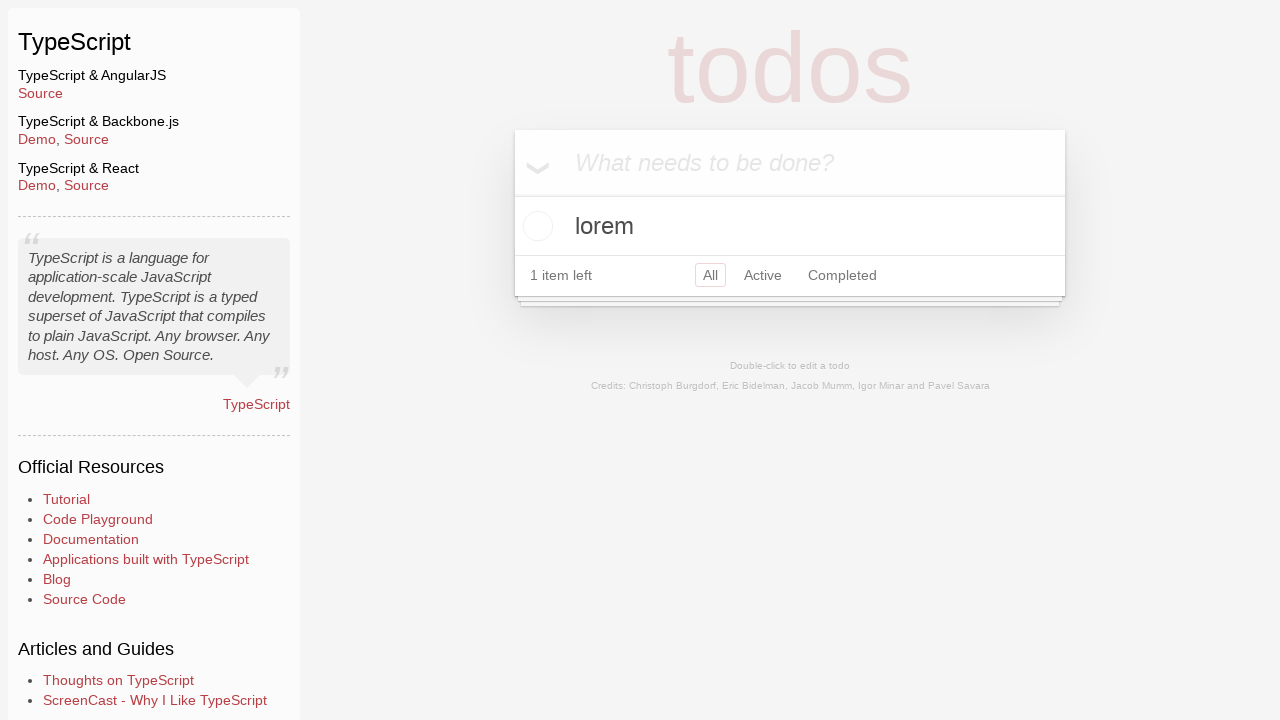

Retrieved all localStorage keys
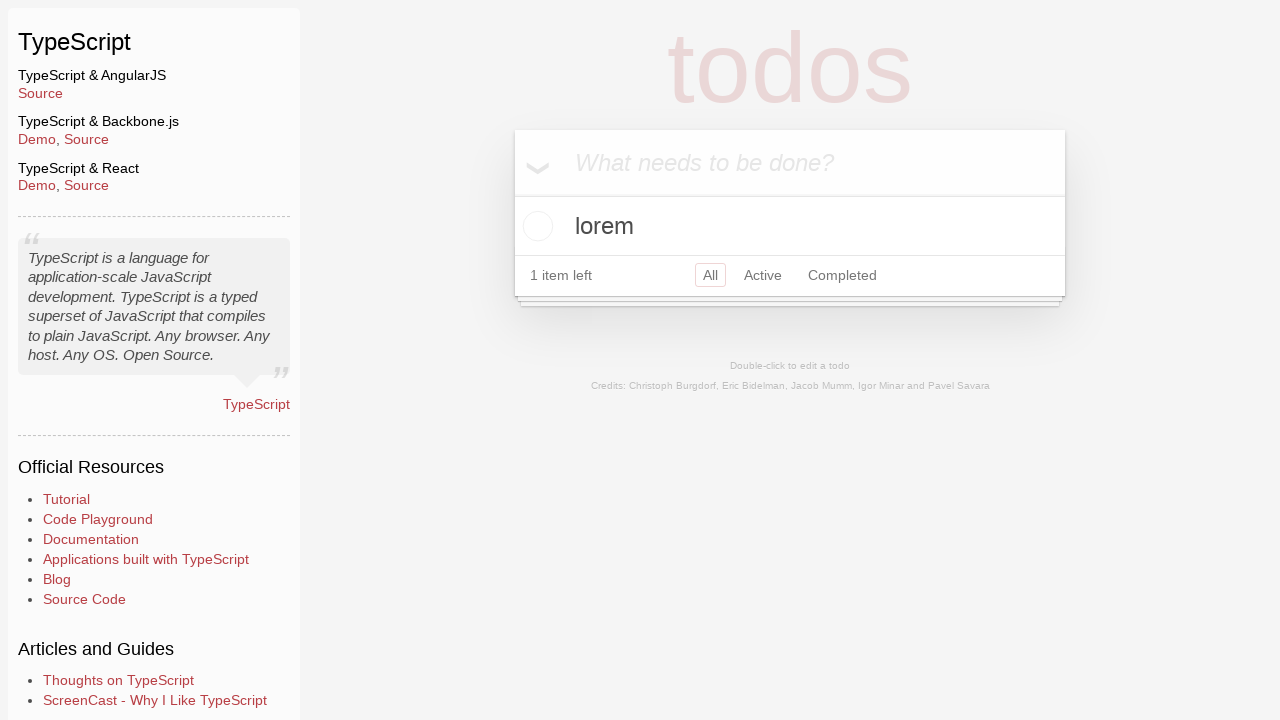

Verified that localStorage contains 'todos-angularjs-typescript' key
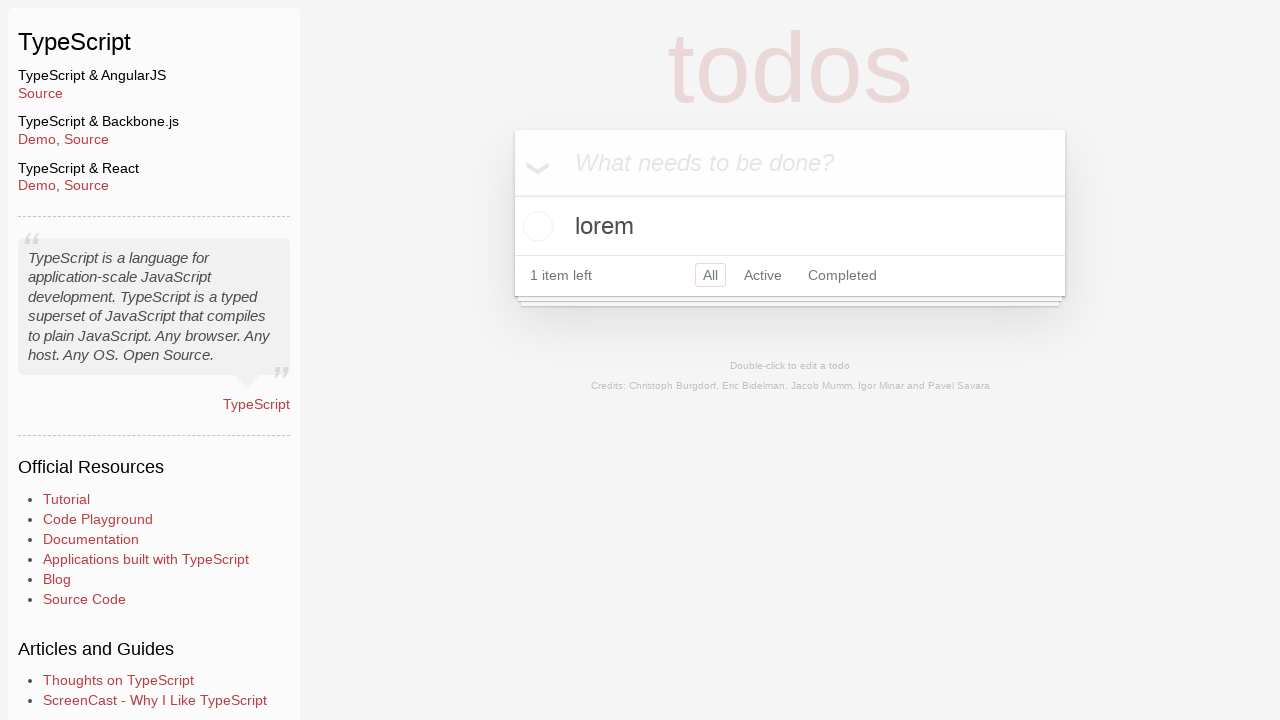

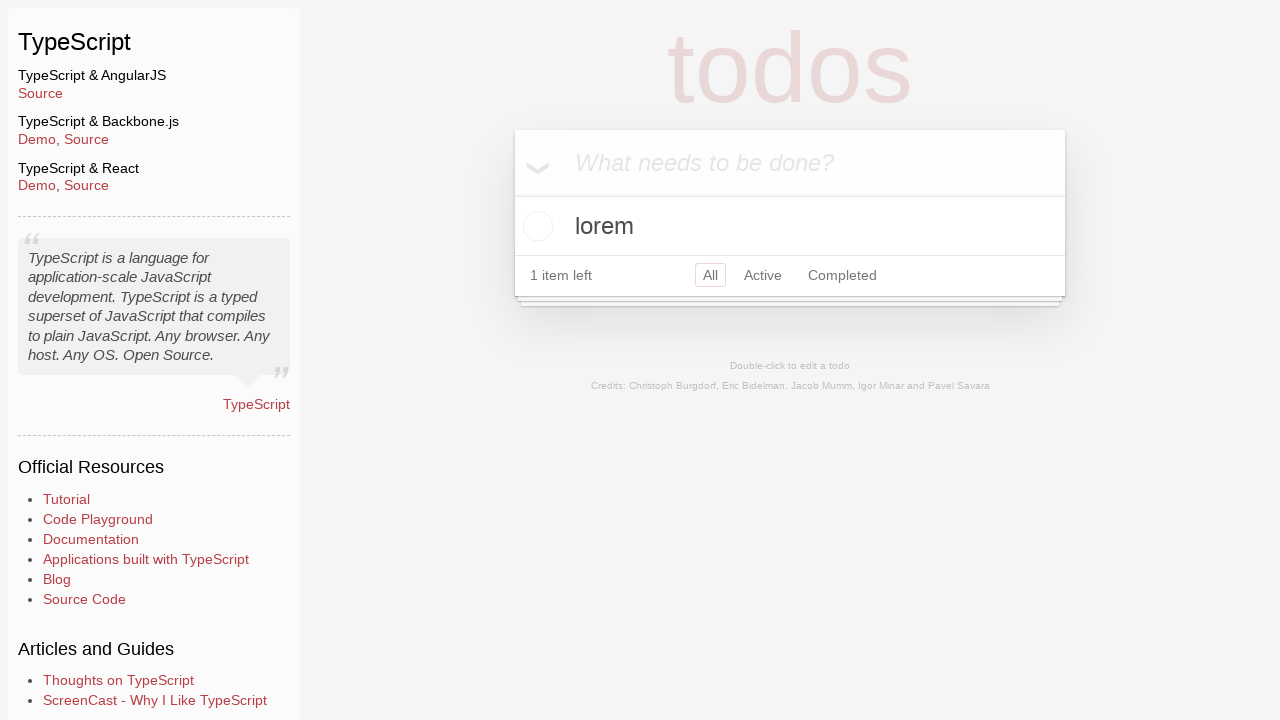